Tests reading an attribute value from an image element, calculating an answer, filling form fields, selecting checkbox and radio button, then submitting

Starting URL: http://suninjuly.github.io/get_attribute.html

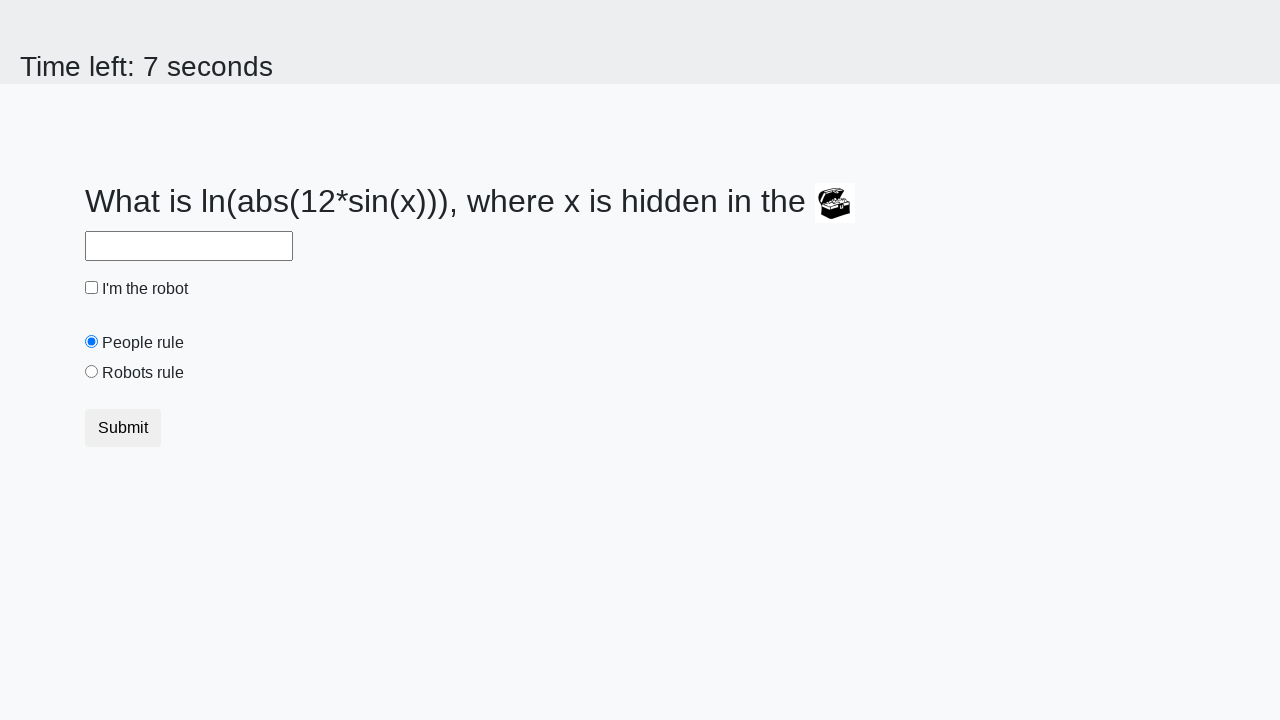

Located treasure image element
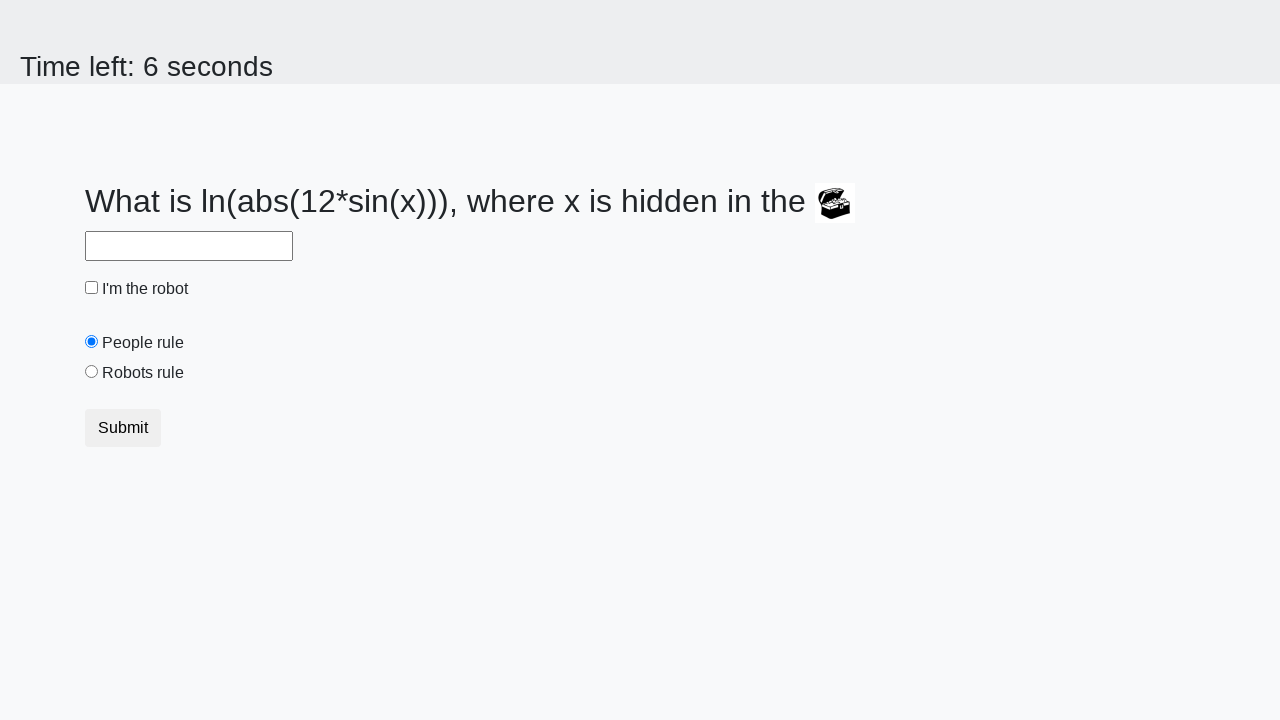

Retrieved valuex attribute from treasure image: 80
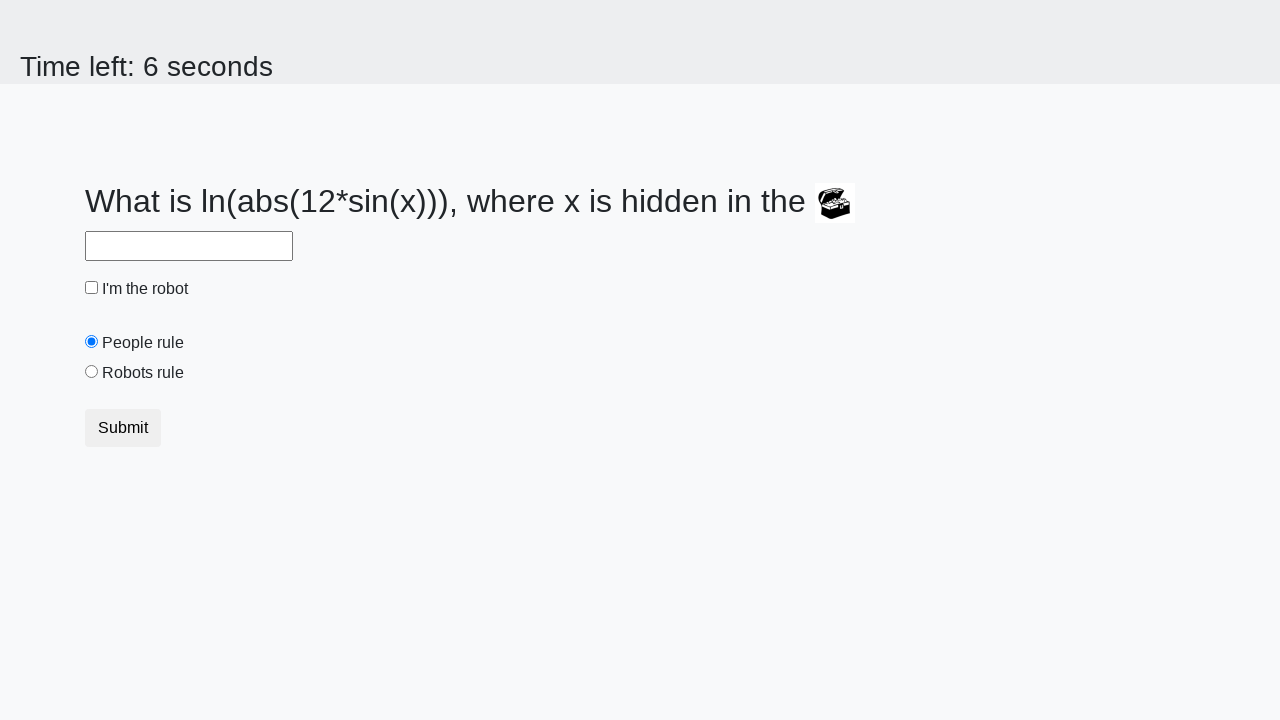

Calculated answer using formula: 2.4787765530021924
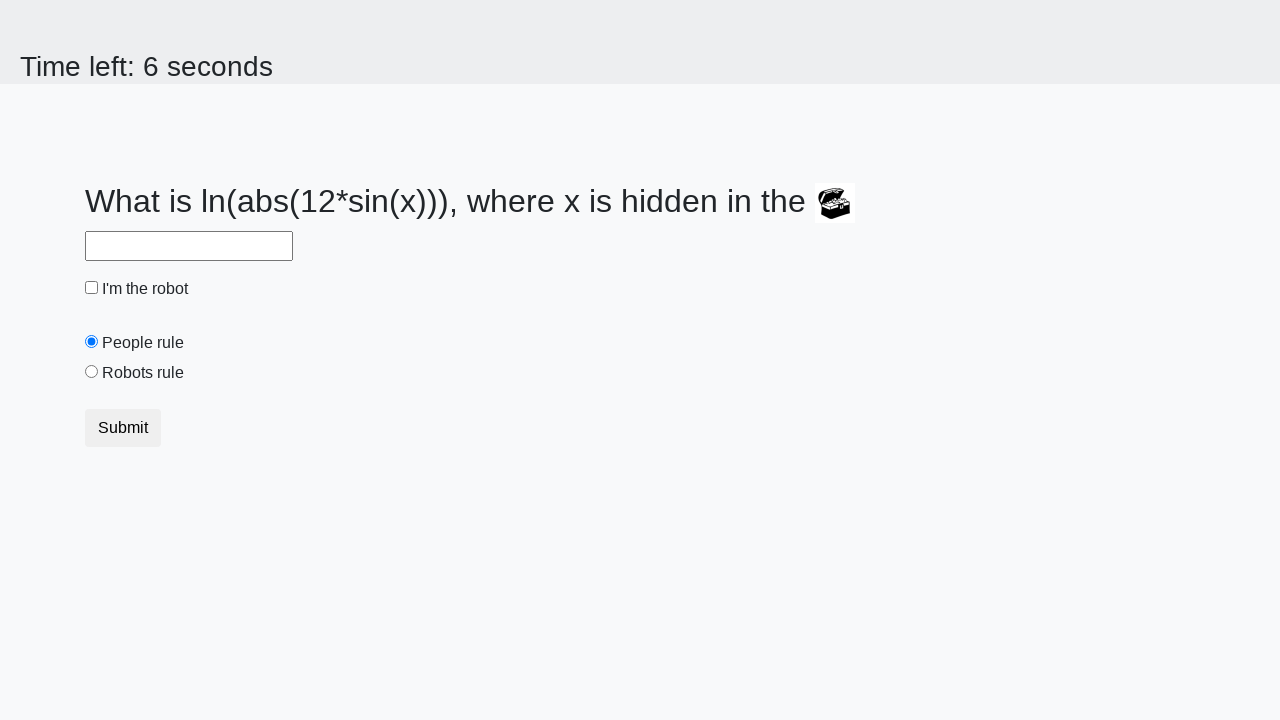

Filled answer field with calculated value: 2.4787765530021924 on #answer
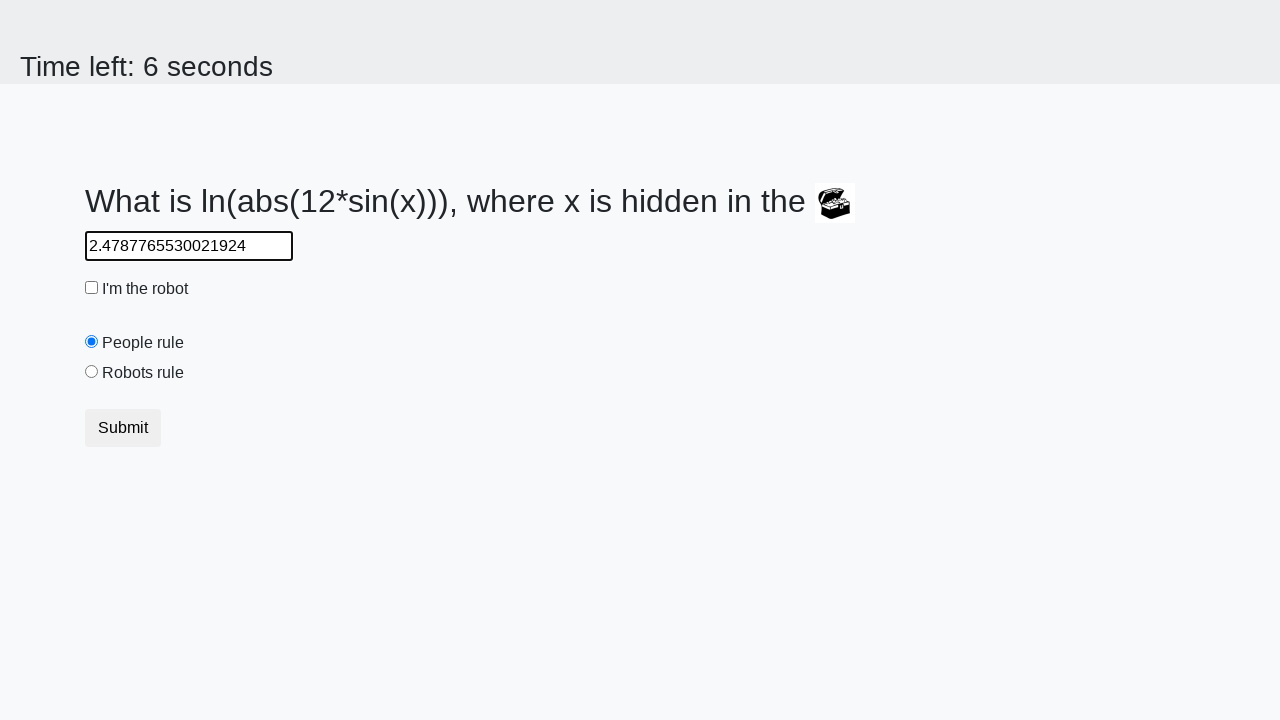

Clicked robot checkbox at (92, 288) on #robotCheckbox
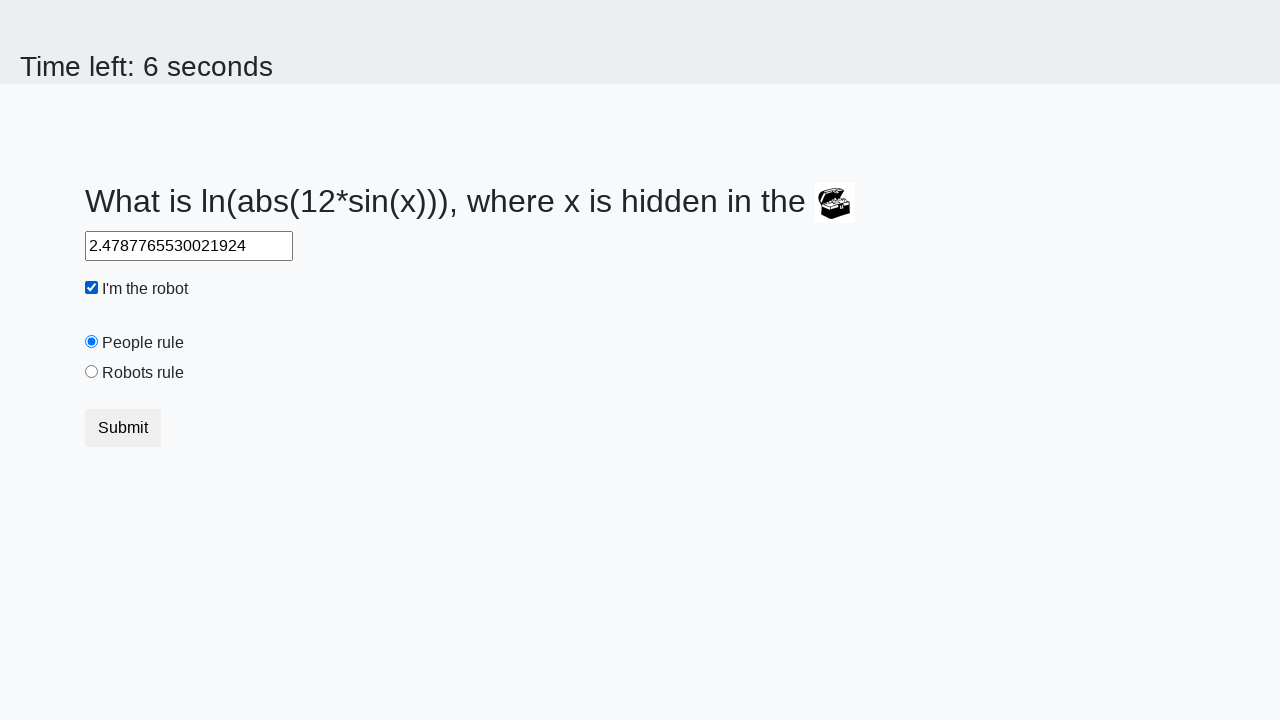

Clicked 'robots rule' radio button at (92, 372) on #robotsRule
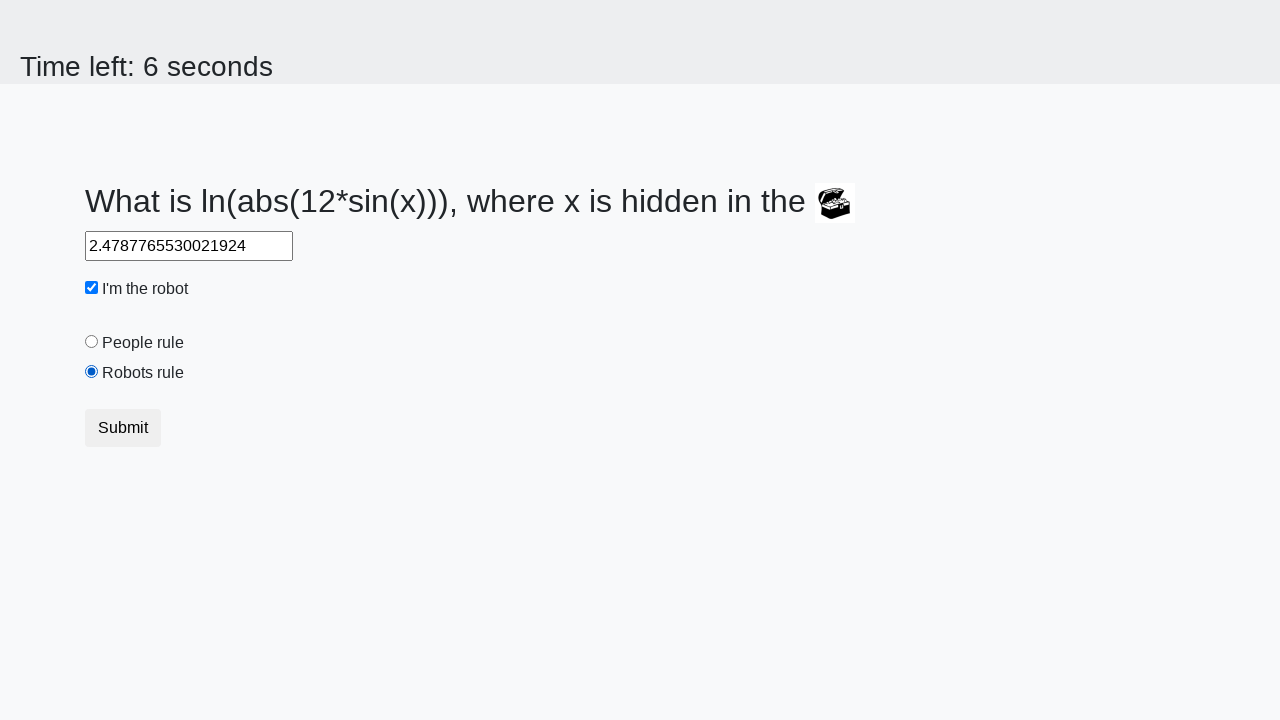

Clicked Submit button at (123, 428) on button:has-text('Submit')
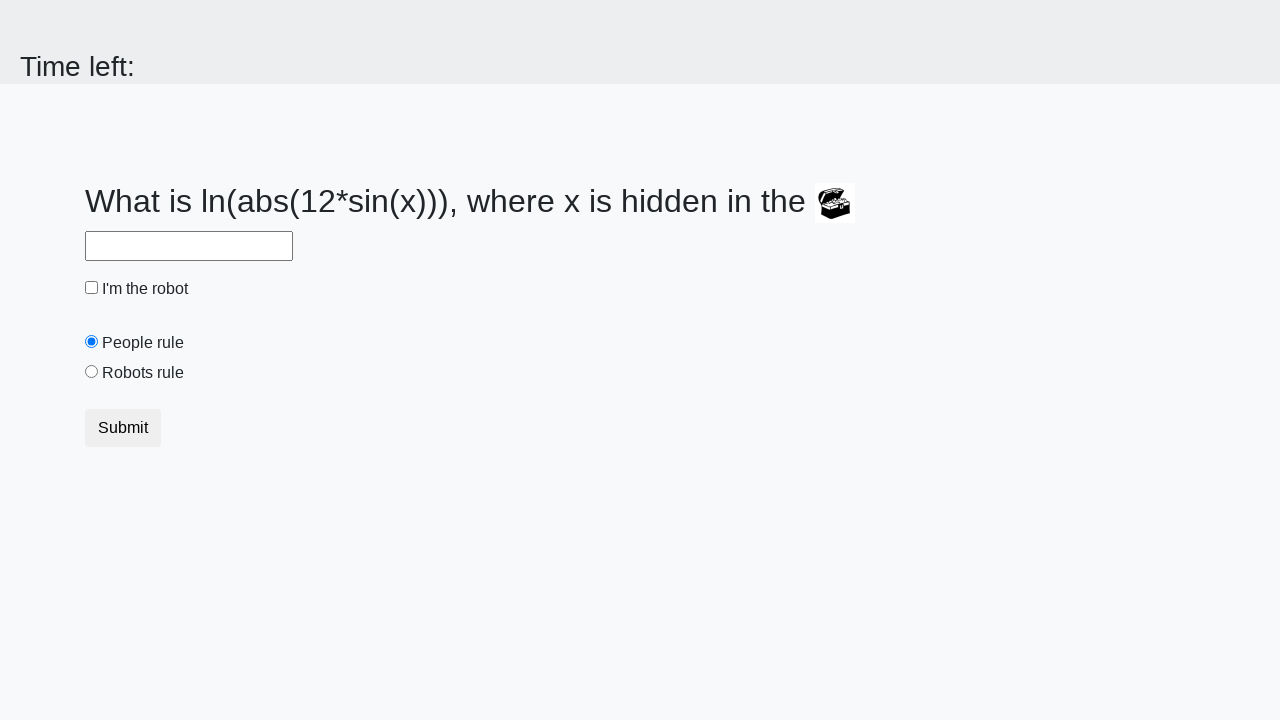

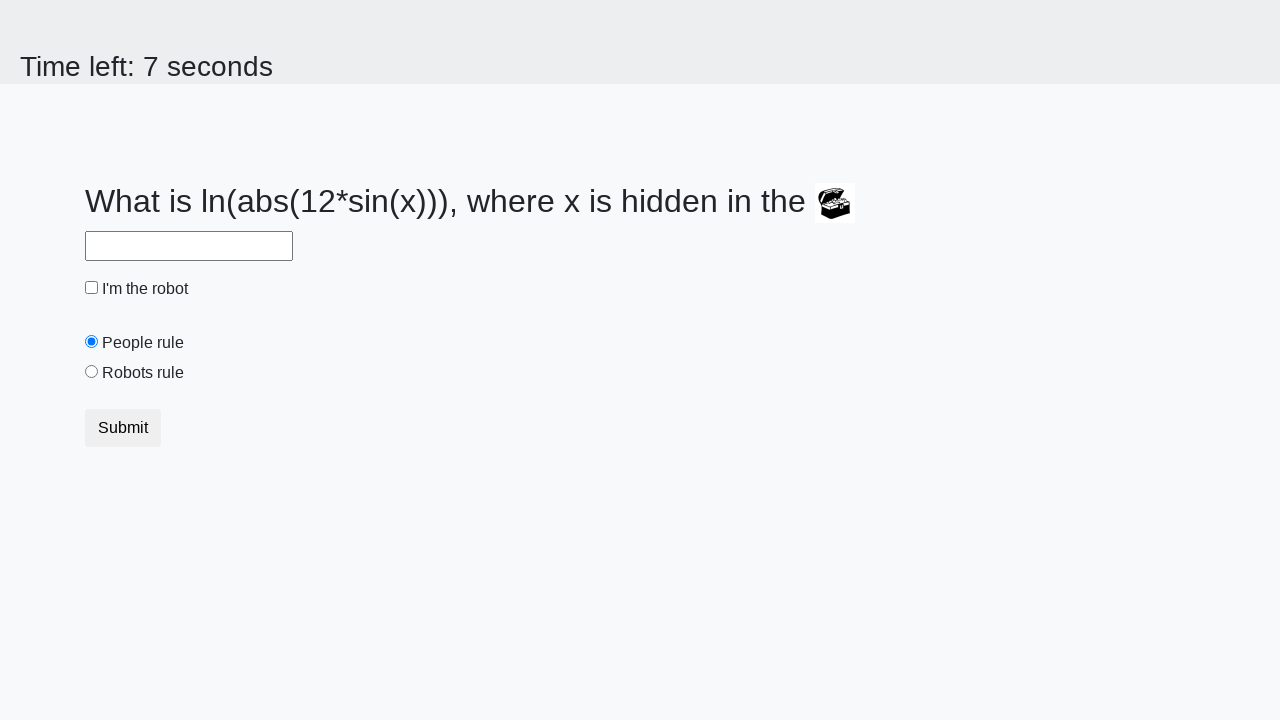